Tests navigation to languages starting with numbers (0) and verifies the count of languages displayed

Starting URL: http://www.99-bottles-of-beer.net/

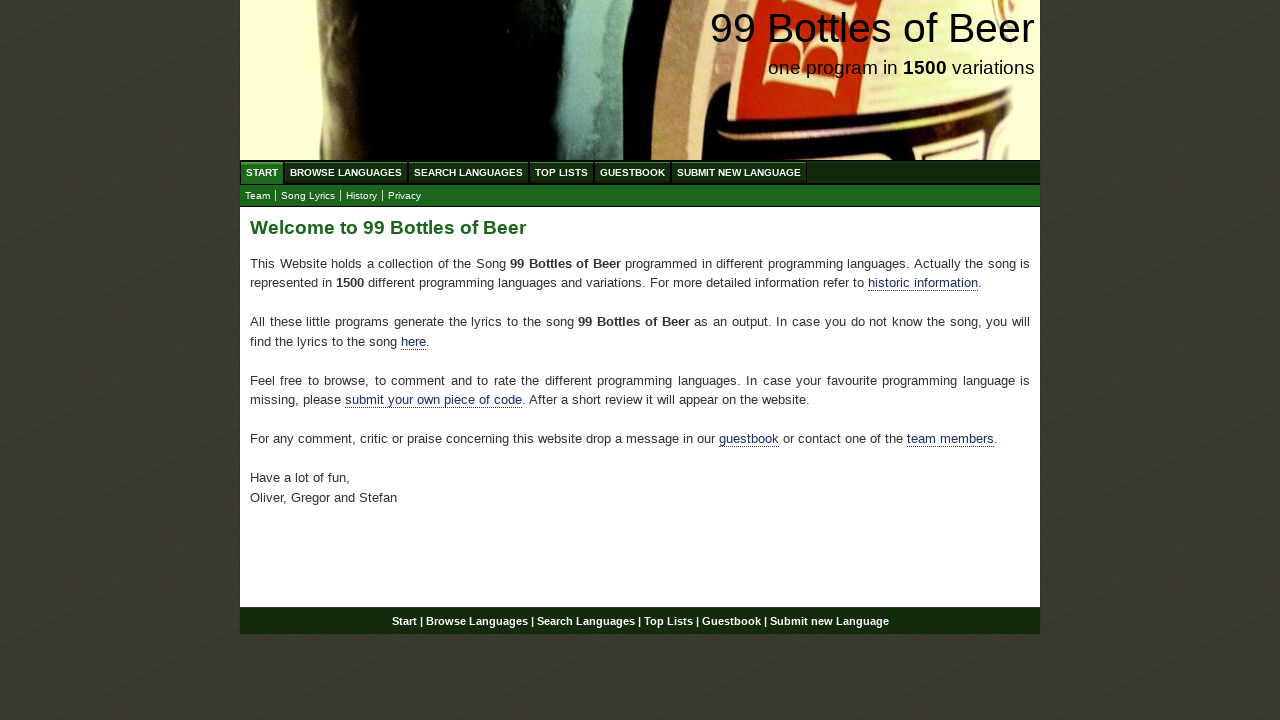

Clicked on Browse Languages link at (346, 172) on #menu li a[href='/abc.html']
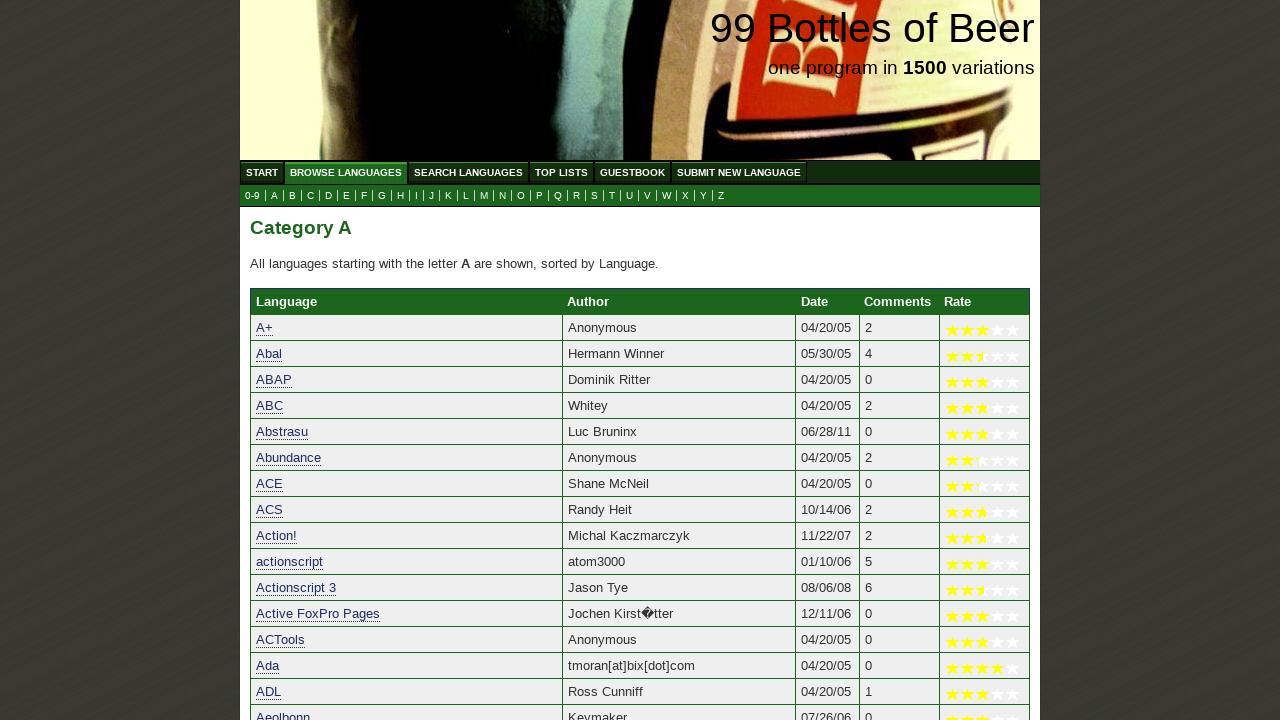

Clicked on languages starting with numbers (0) link at (252, 196) on a[href='0.html']
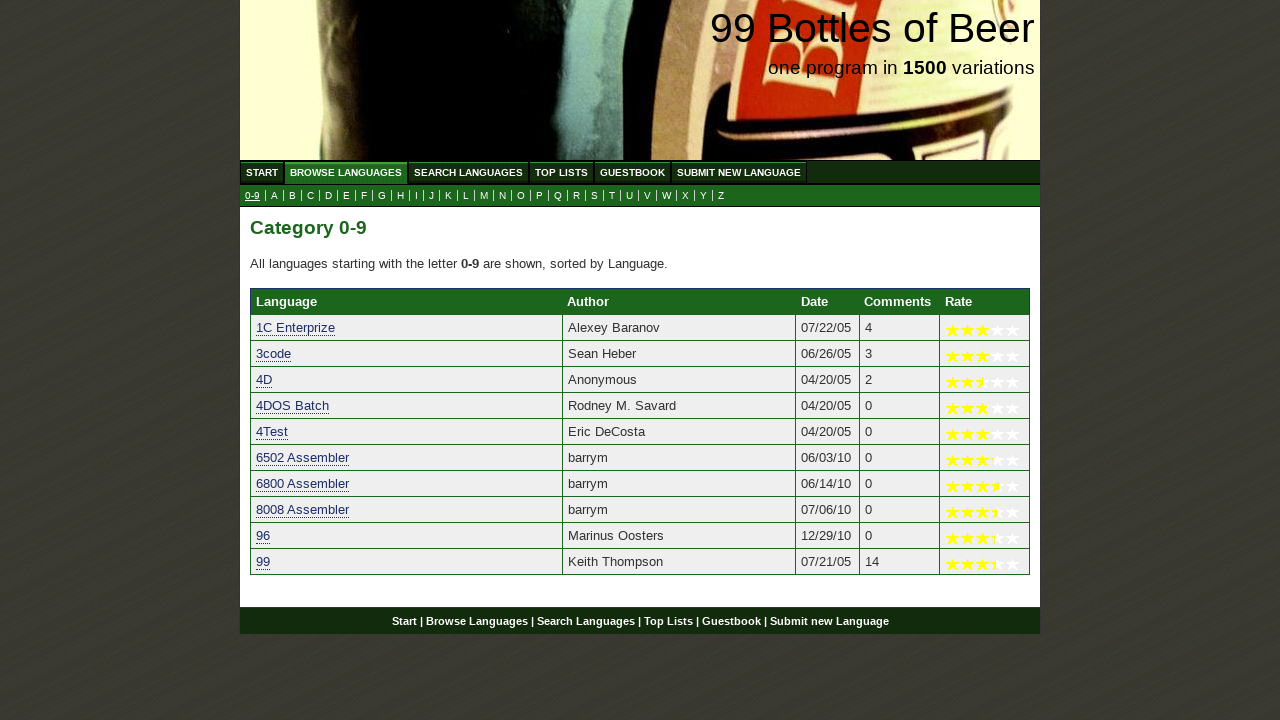

Language list loaded with language entries
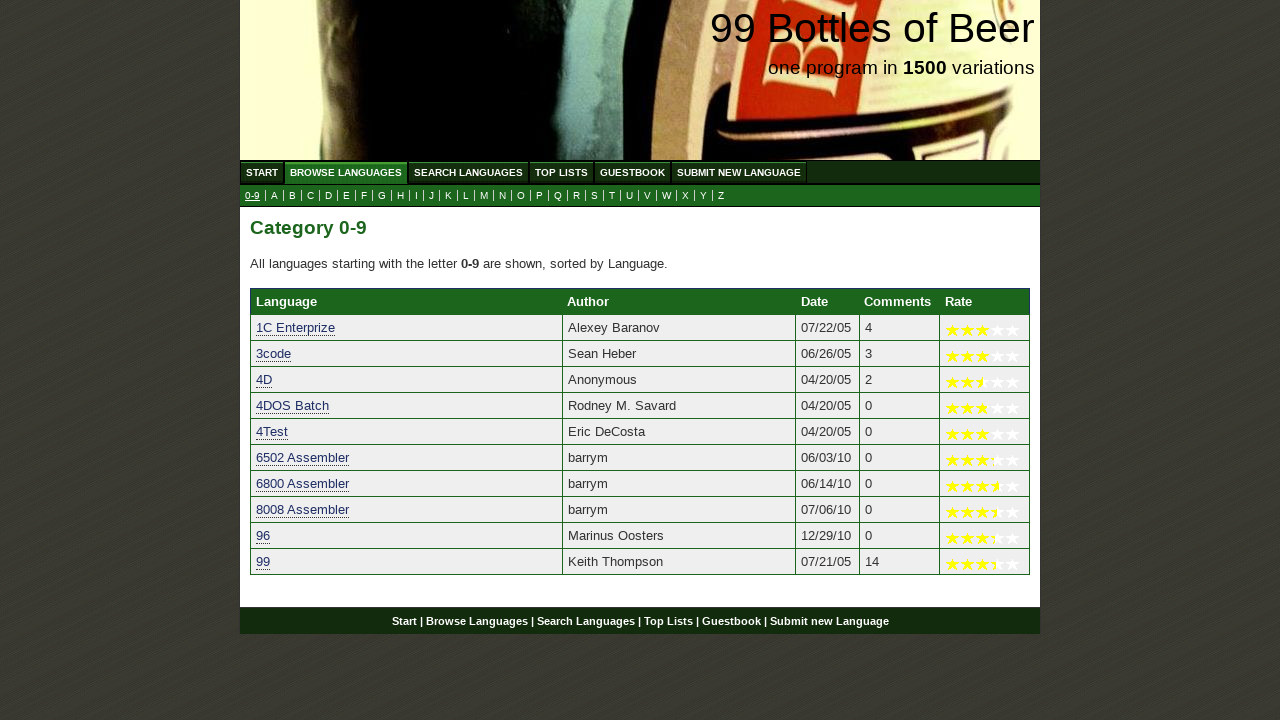

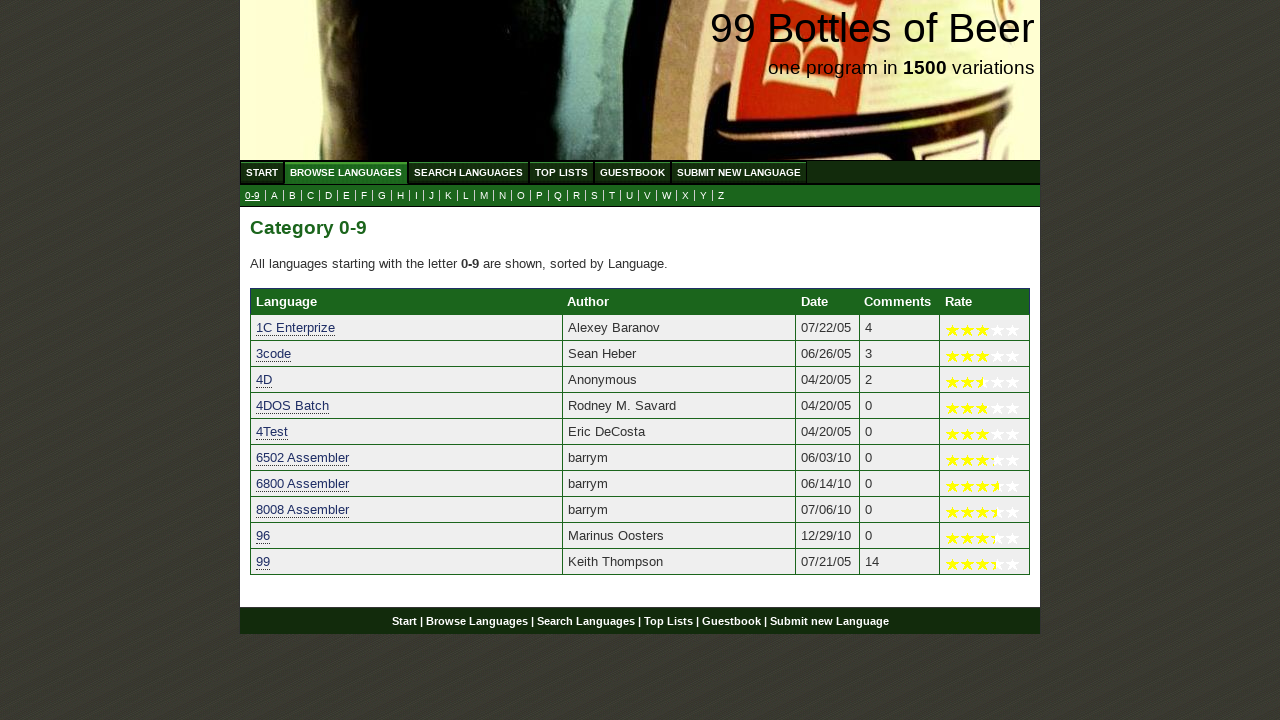